Tests date picker functionality by opening the calendar widget and selecting a specific date

Starting URL: http://demo.automationtesting.in/Datepicker.html

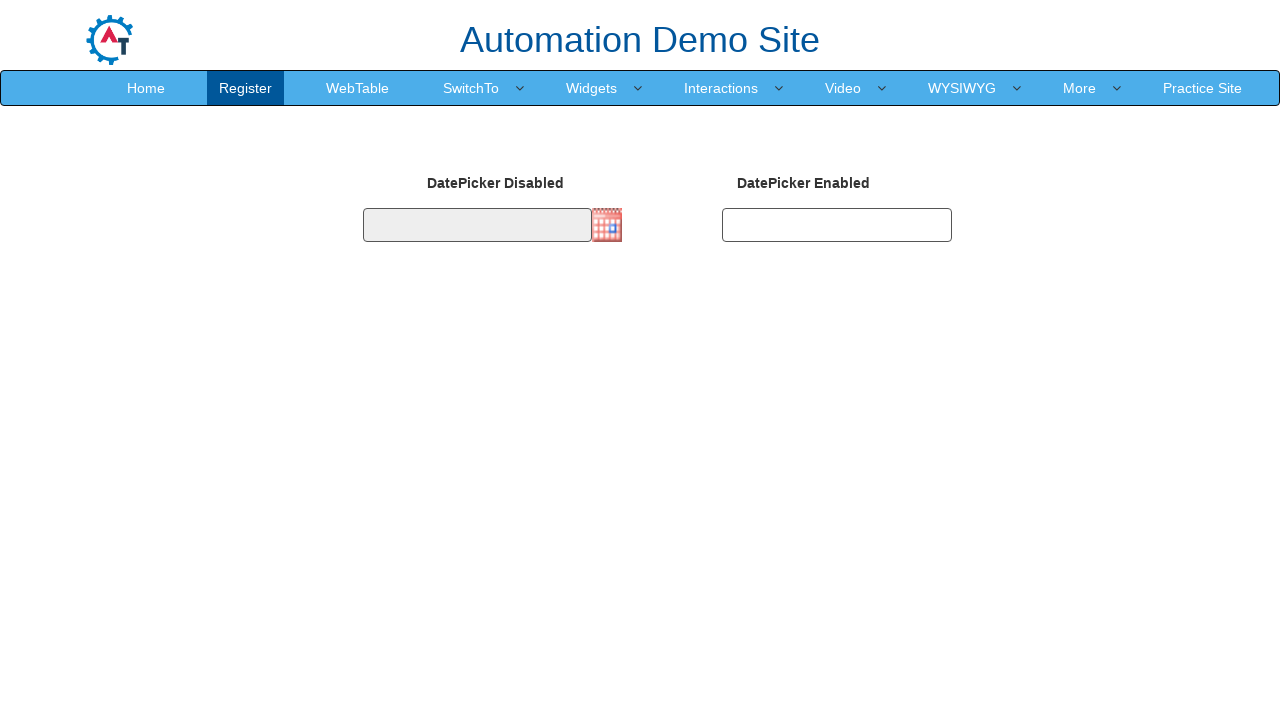

Clicked on date picker input to open calendar widget at (477, 225) on input#datepicker1
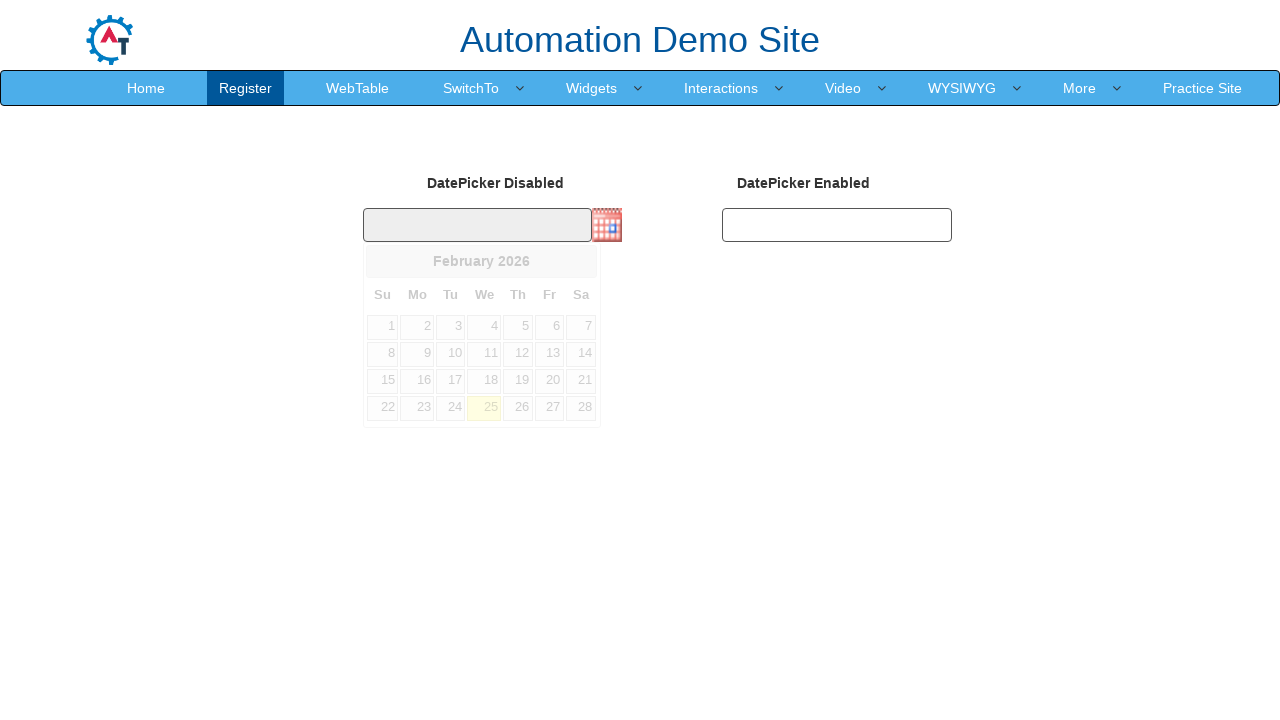

Calendar widget loaded and visible
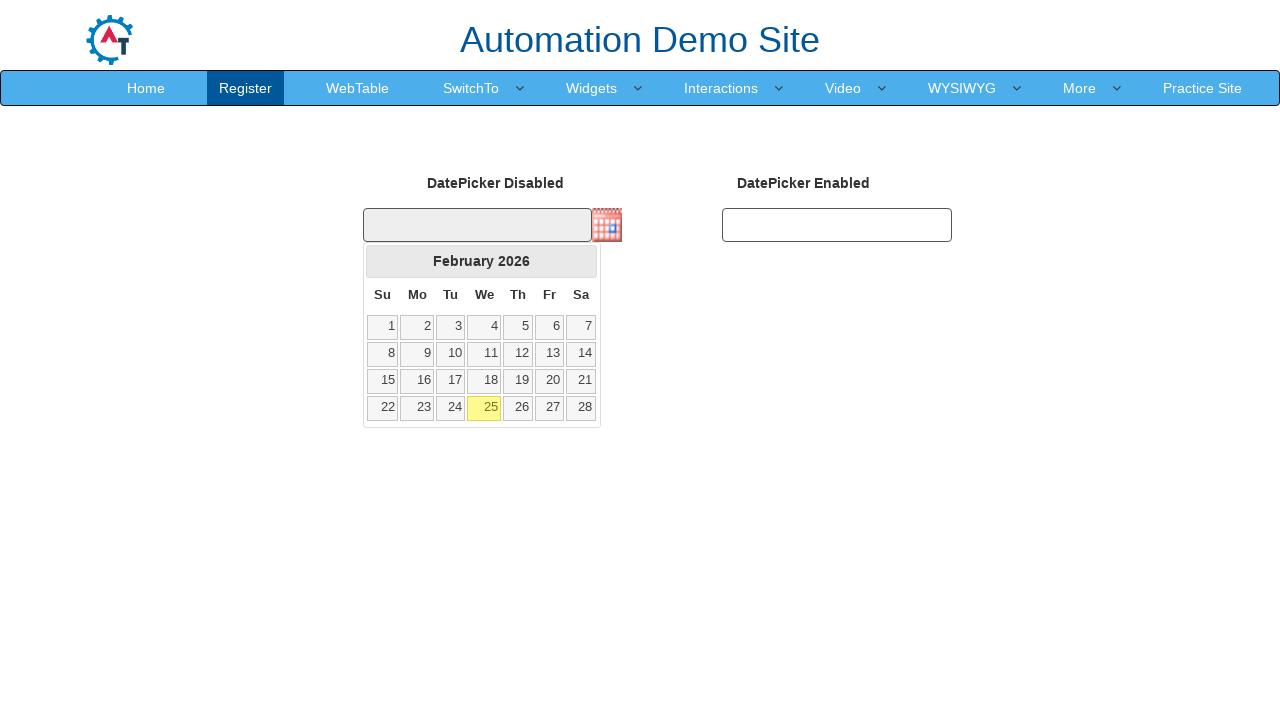

Selected date '20' from calendar at (549, 381) on table.ui-datepicker-calendar tbody td >> nth=19
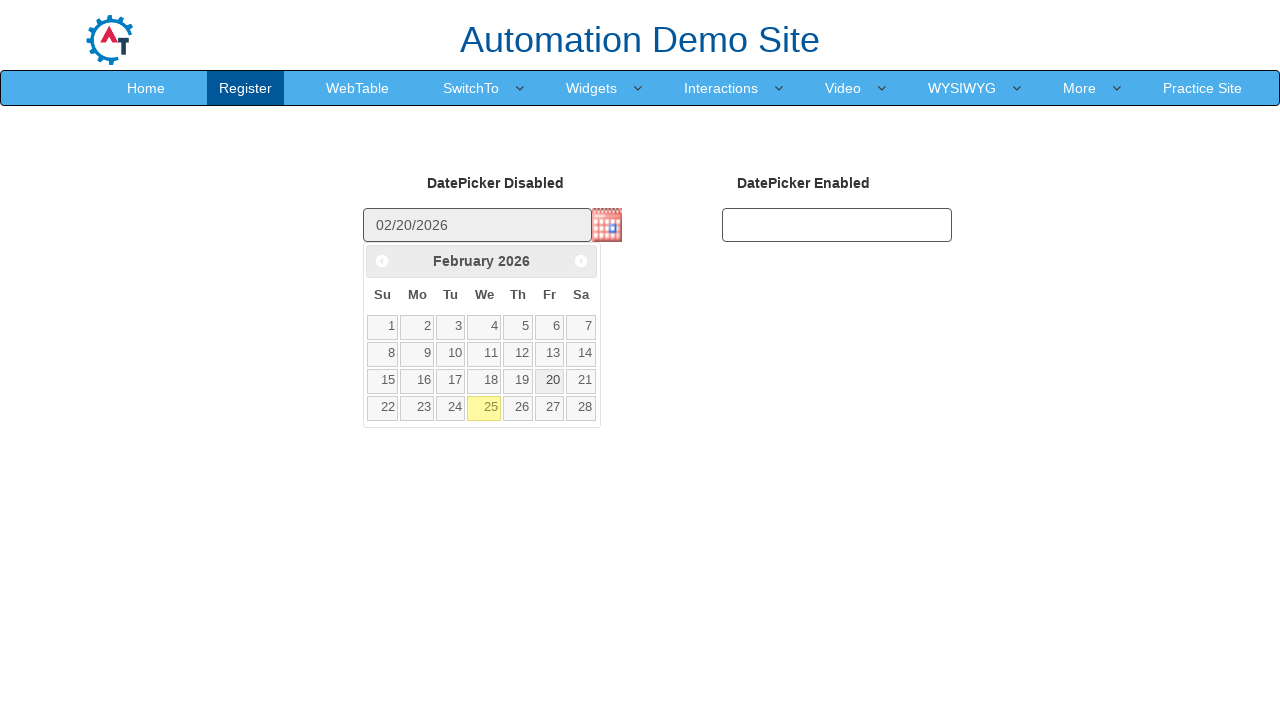

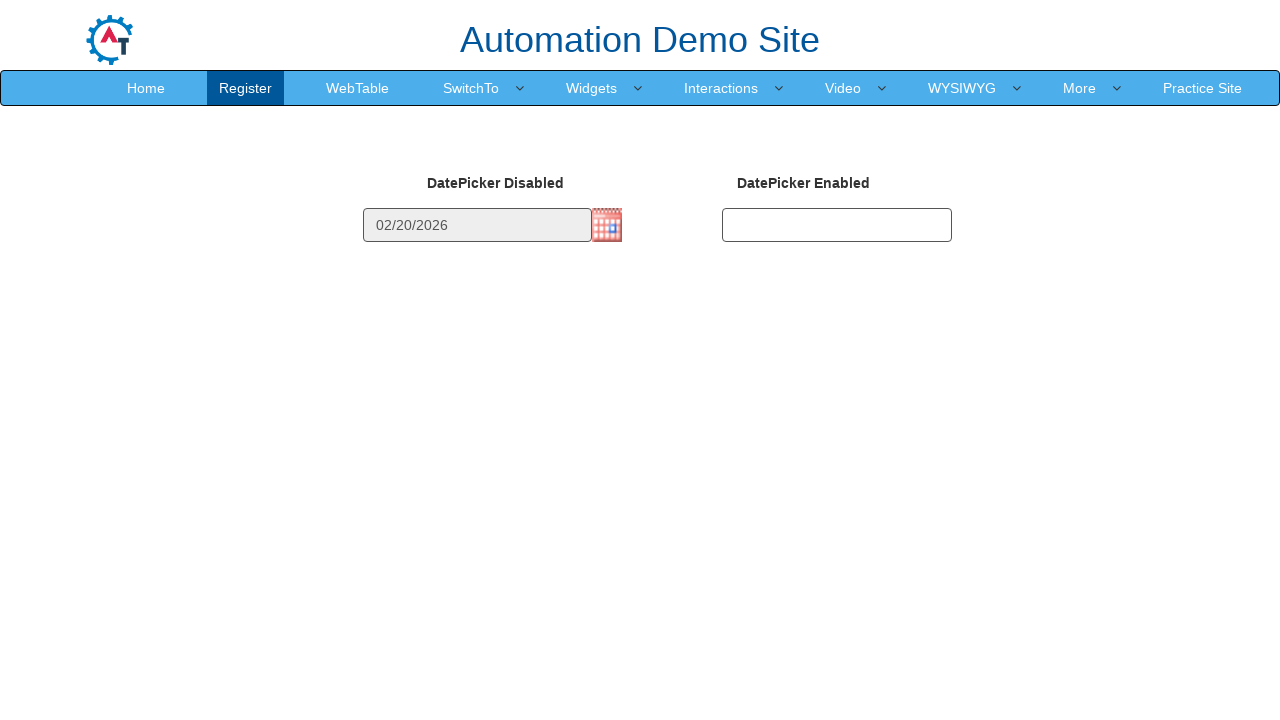